Tests that the complete all checkbox updates state when individual items are completed or cleared

Starting URL: https://demo.playwright.dev/todomvc

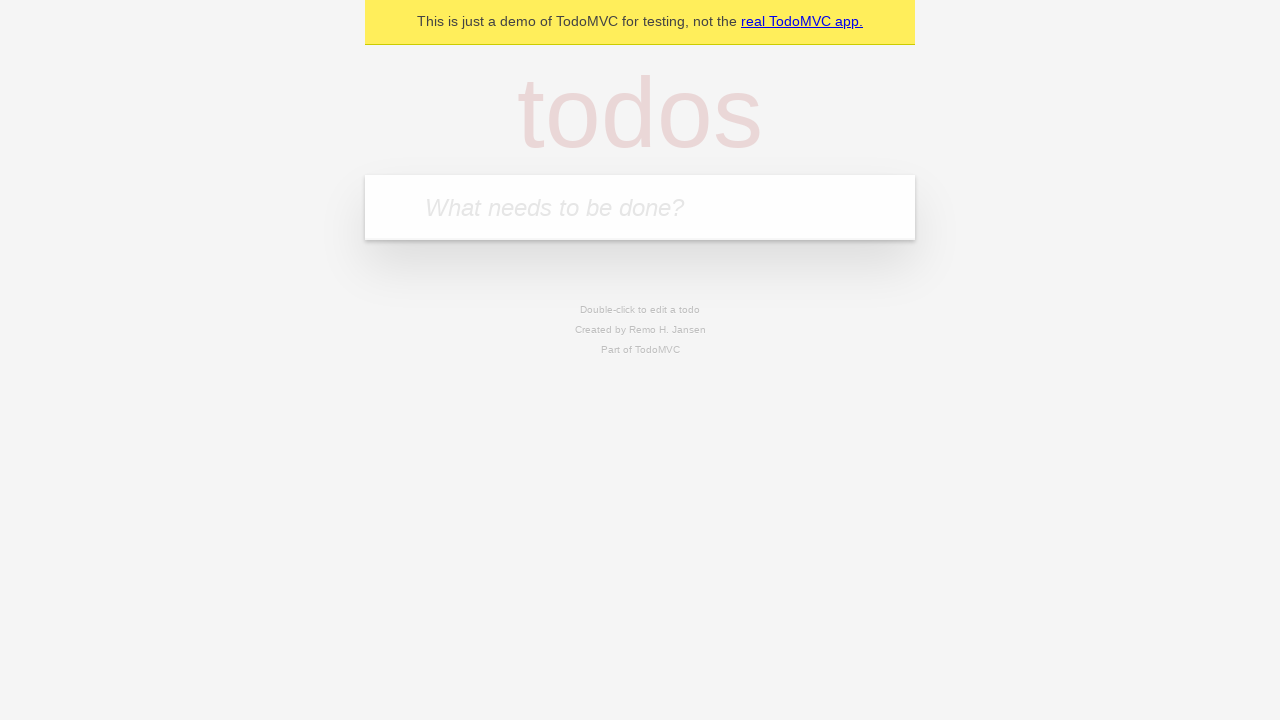

Filled todo input with 'buy some cheese' on internal:attr=[placeholder="What needs to be done?"i]
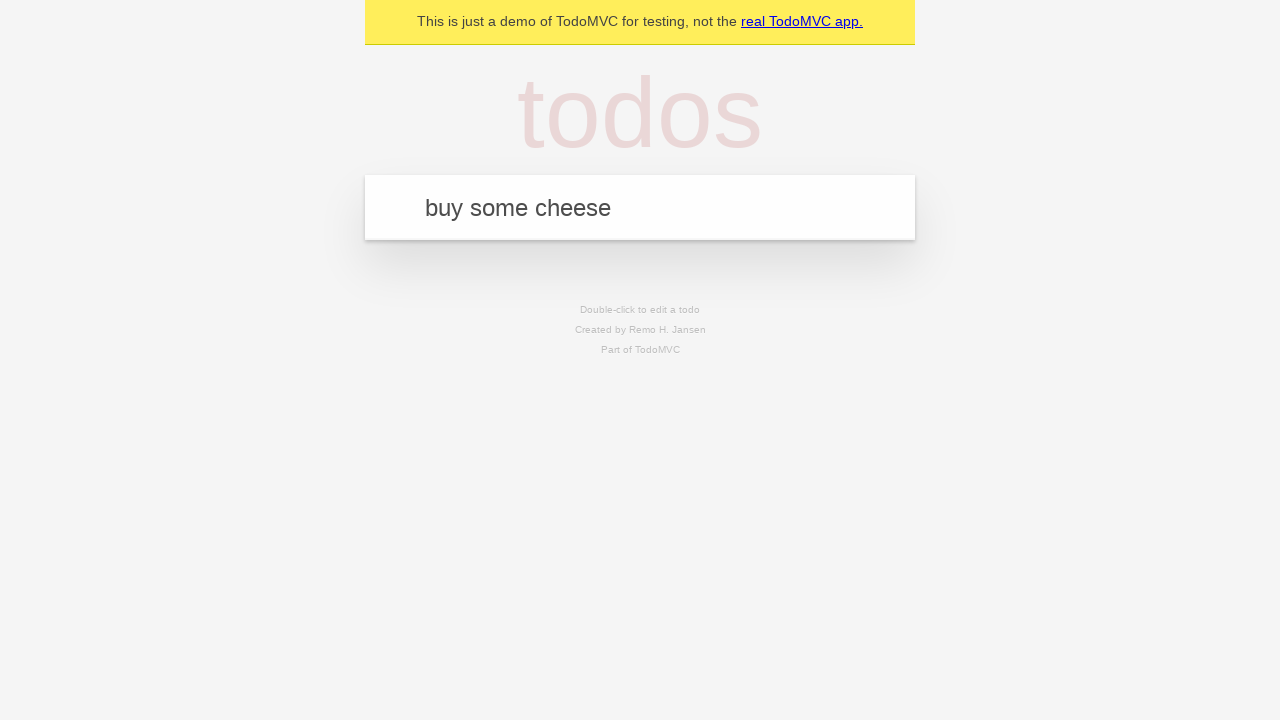

Pressed Enter to add first todo item on internal:attr=[placeholder="What needs to be done?"i]
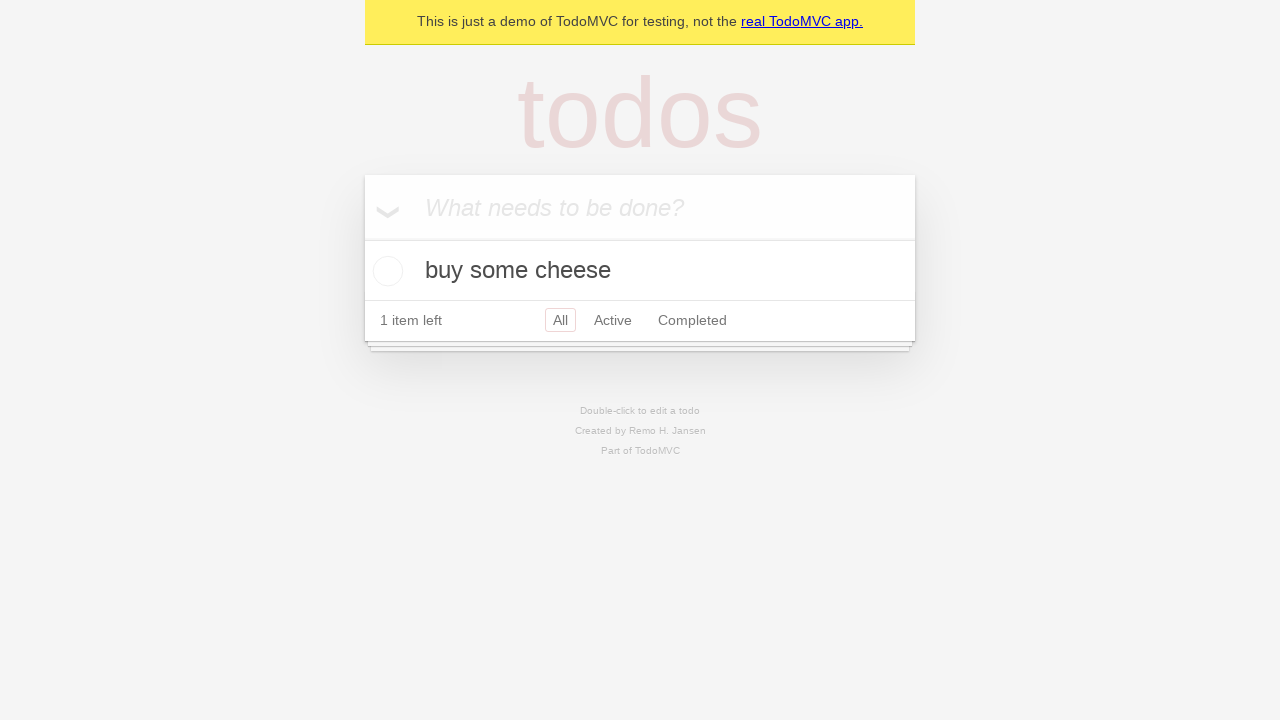

Filled todo input with 'feed the cat' on internal:attr=[placeholder="What needs to be done?"i]
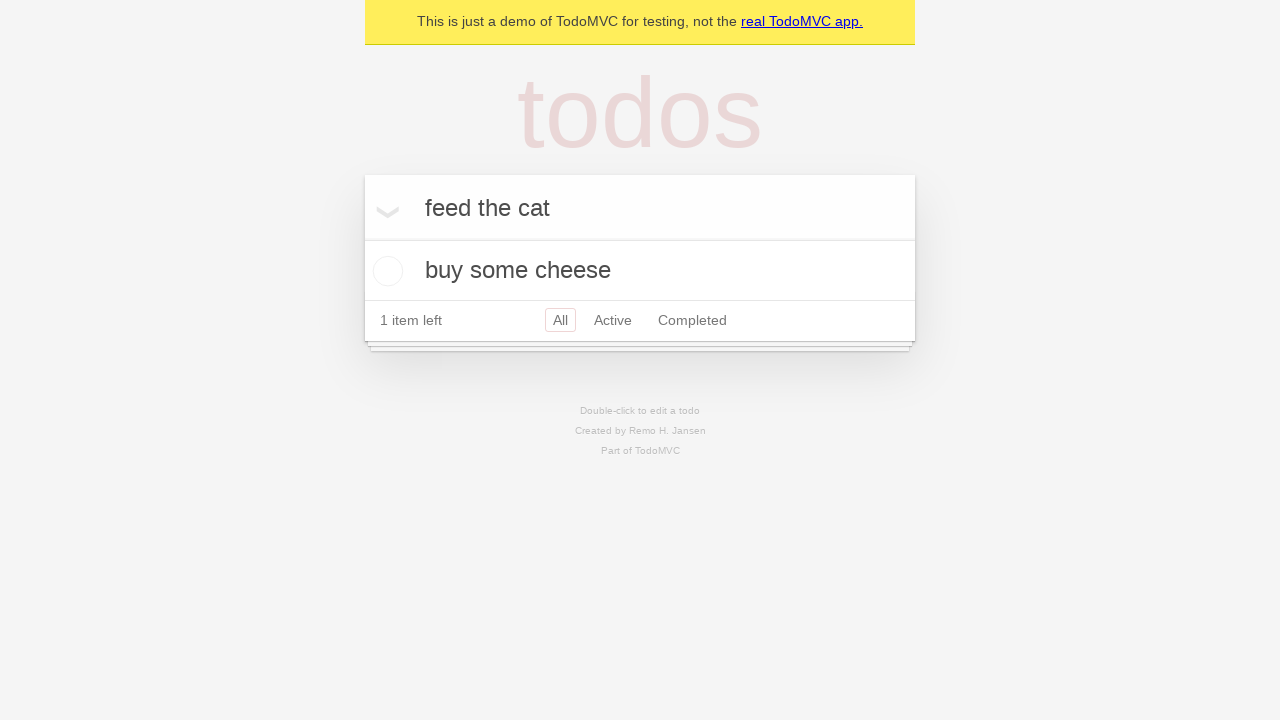

Pressed Enter to add second todo item on internal:attr=[placeholder="What needs to be done?"i]
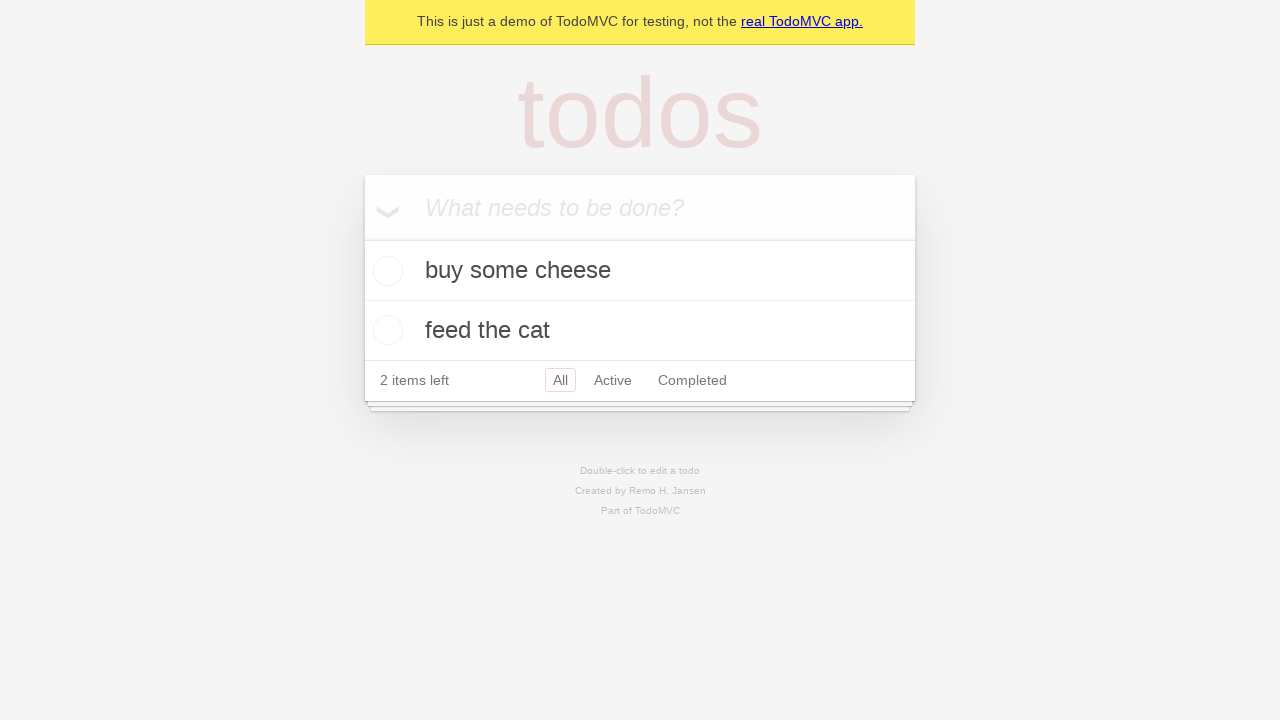

Filled todo input with 'book a doctors appointment' on internal:attr=[placeholder="What needs to be done?"i]
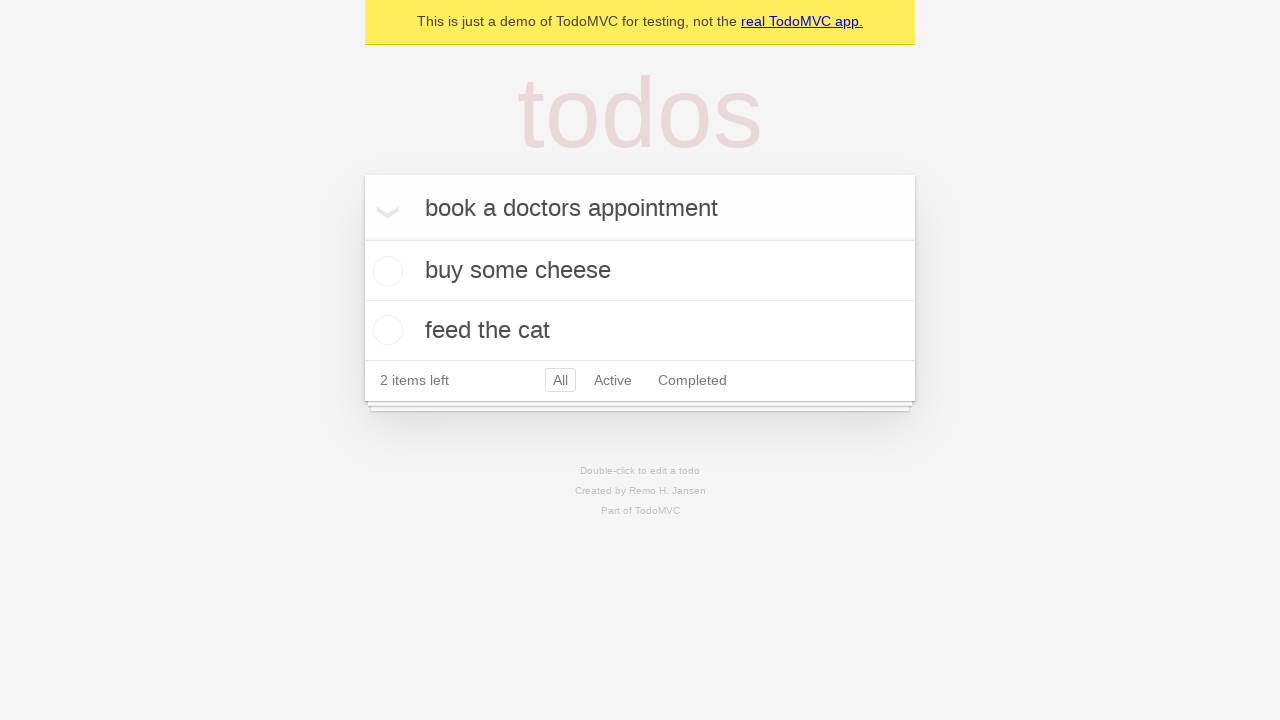

Pressed Enter to add third todo item on internal:attr=[placeholder="What needs to be done?"i]
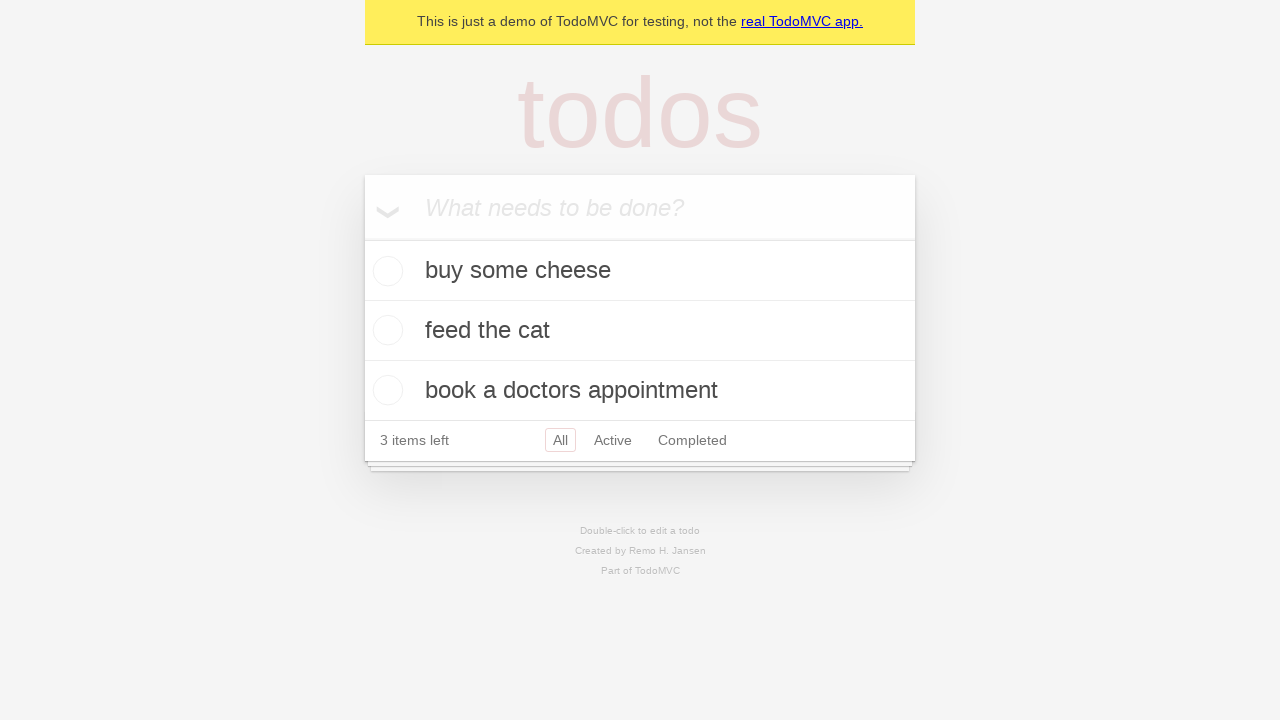

Checked 'Mark all as complete' checkbox at (362, 238) on internal:label="Mark all as complete"i
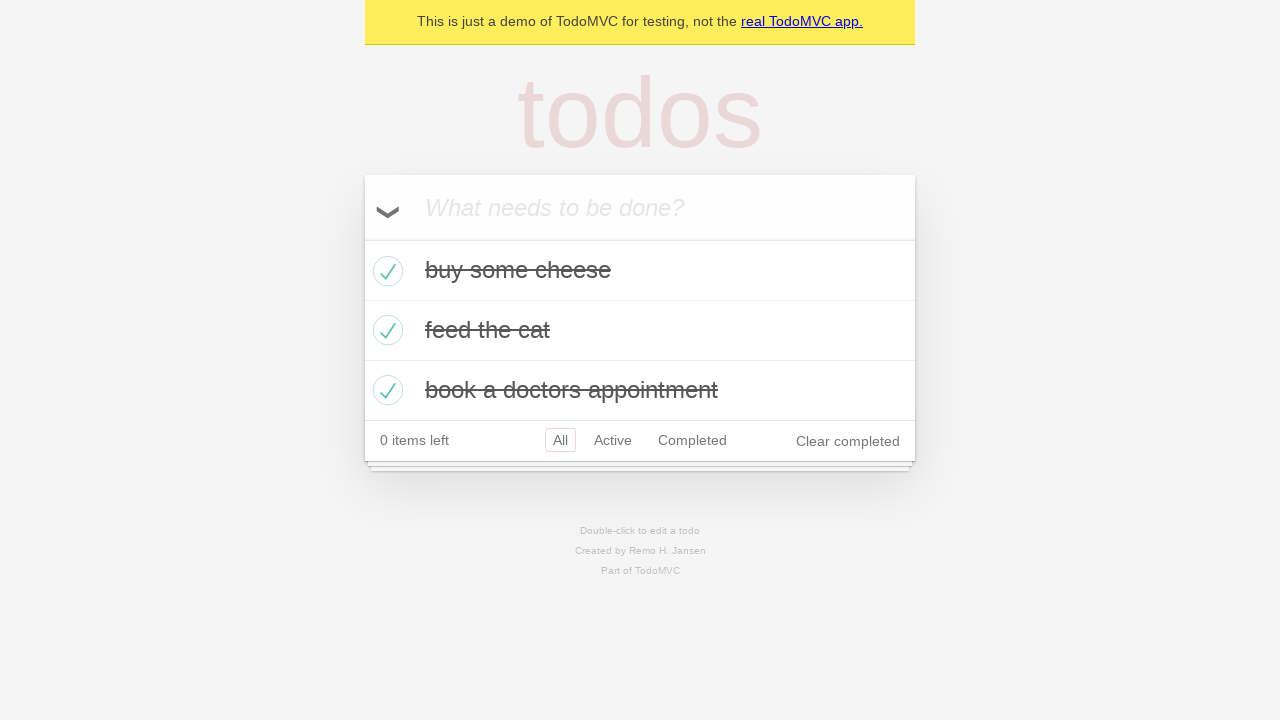

Unchecked first todo item checkbox at (385, 271) on [data-testid='todo-item'] >> nth=0 >> internal:role=checkbox
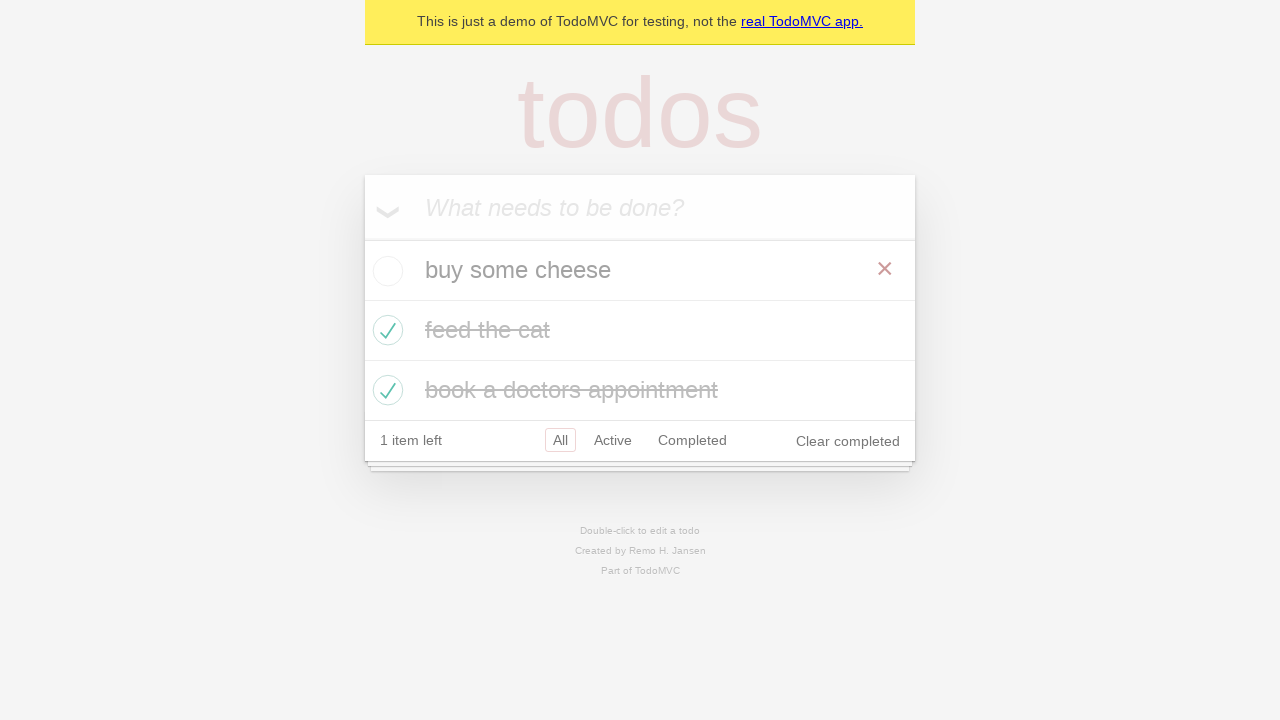

Rechecked first todo item checkbox at (385, 271) on [data-testid='todo-item'] >> nth=0 >> internal:role=checkbox
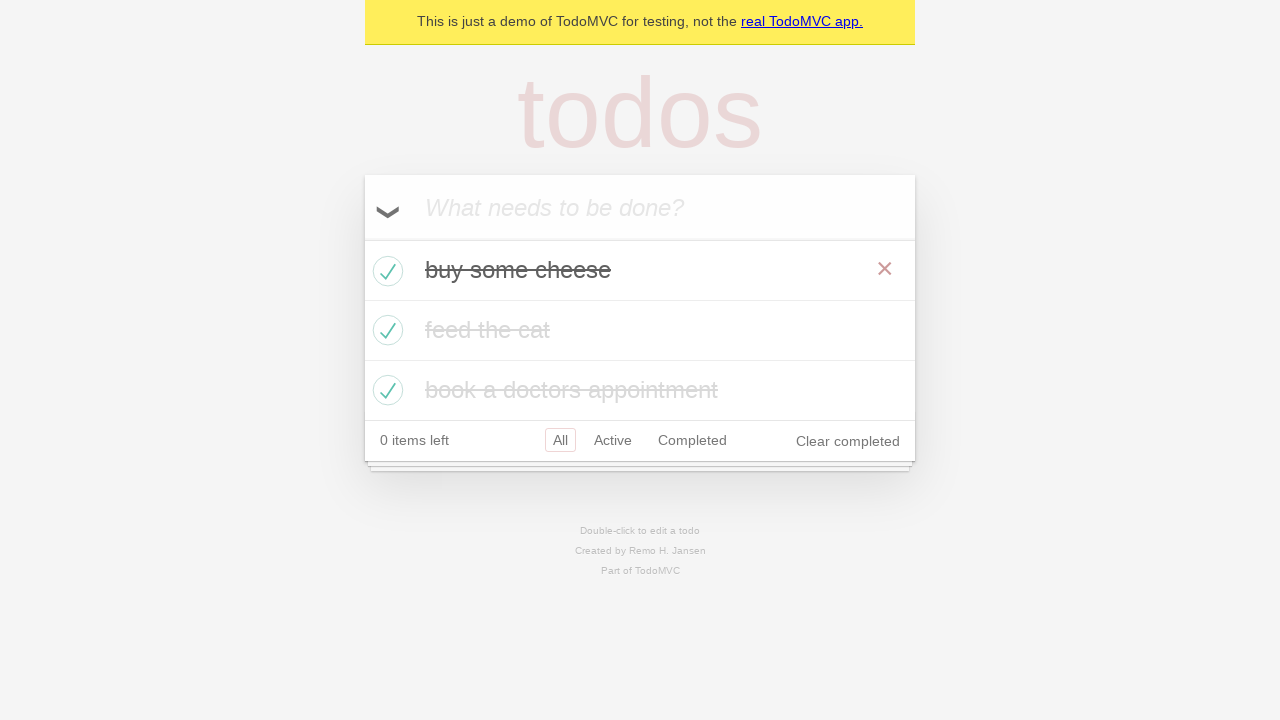

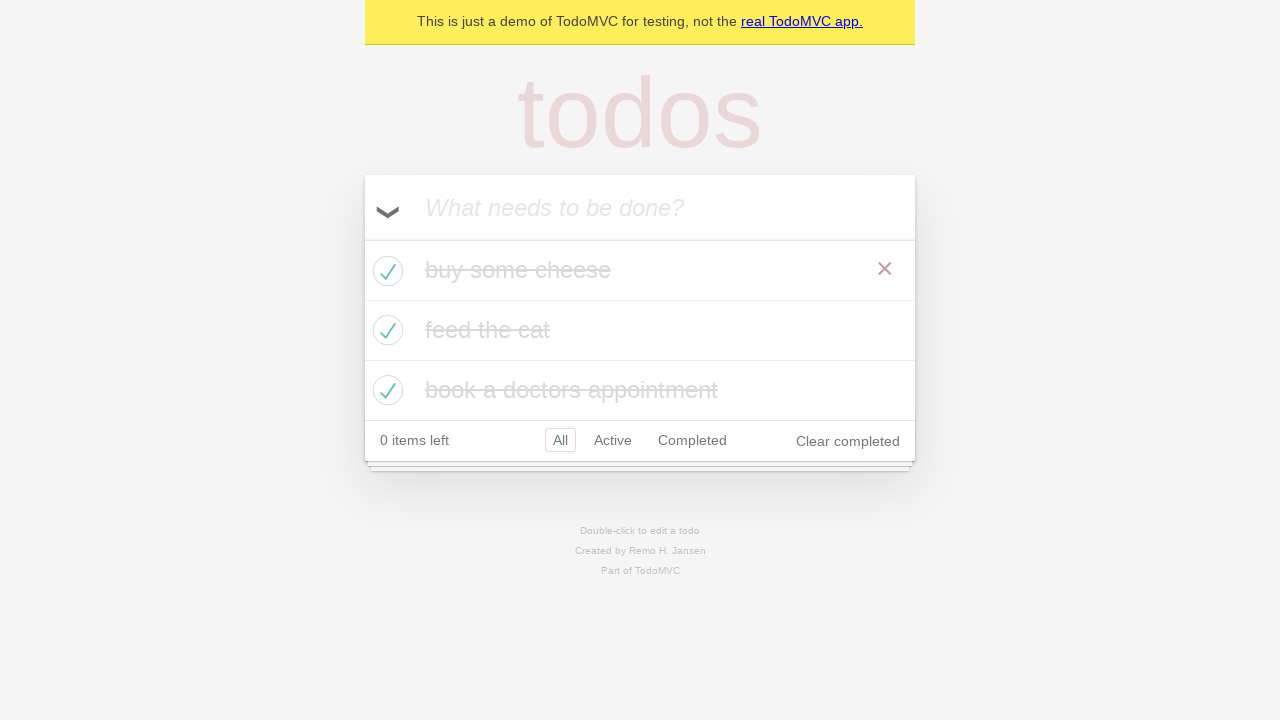